Tests clicking a success button with a custom timeout after triggering an AJAX request

Starting URL: http://uitestingplayground.com/ajax

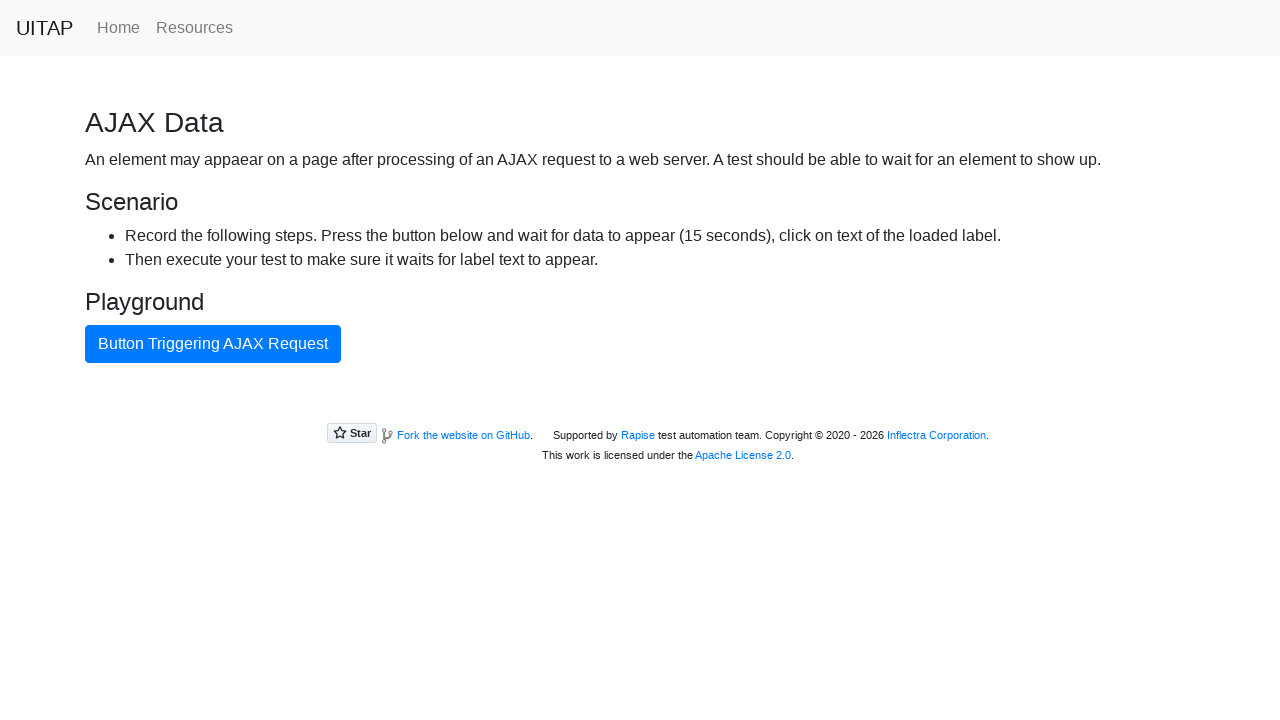

Clicked button triggering AJAX request at (213, 344) on button >> internal:has-text="Button Triggering AJAX Request"i
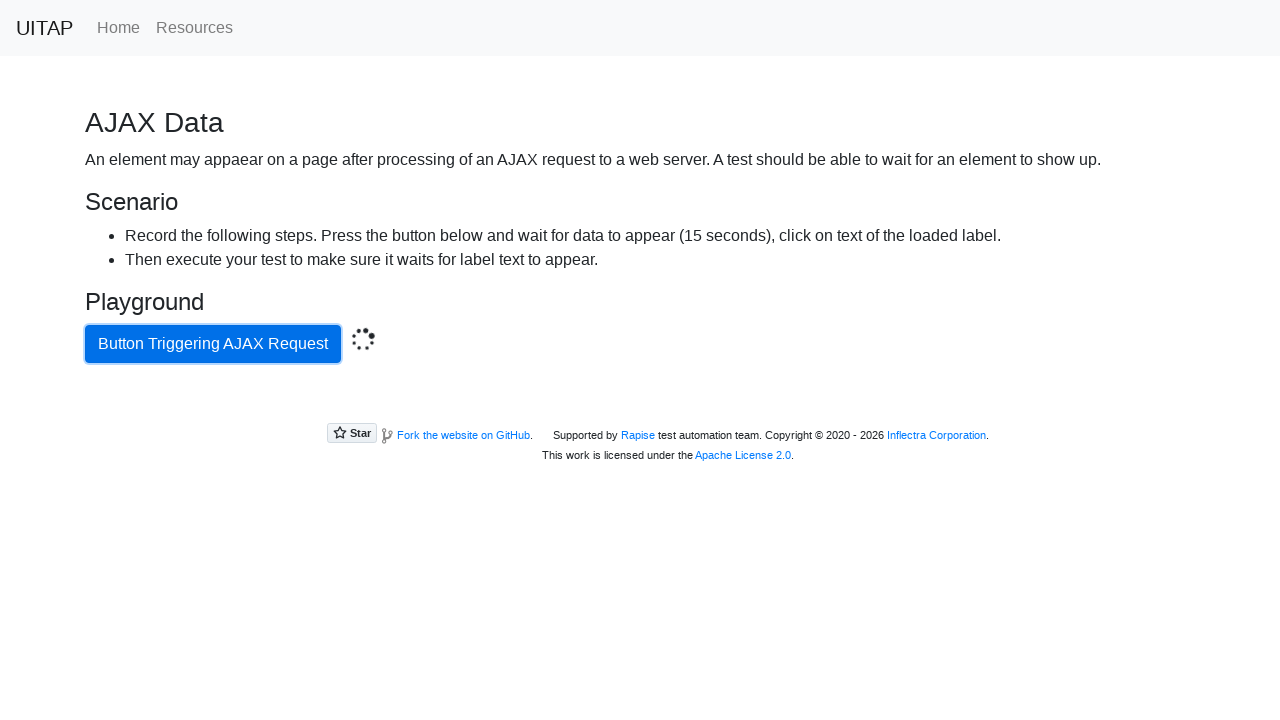

Clicked success button with 17-second timeout at (640, 405) on .bg-success
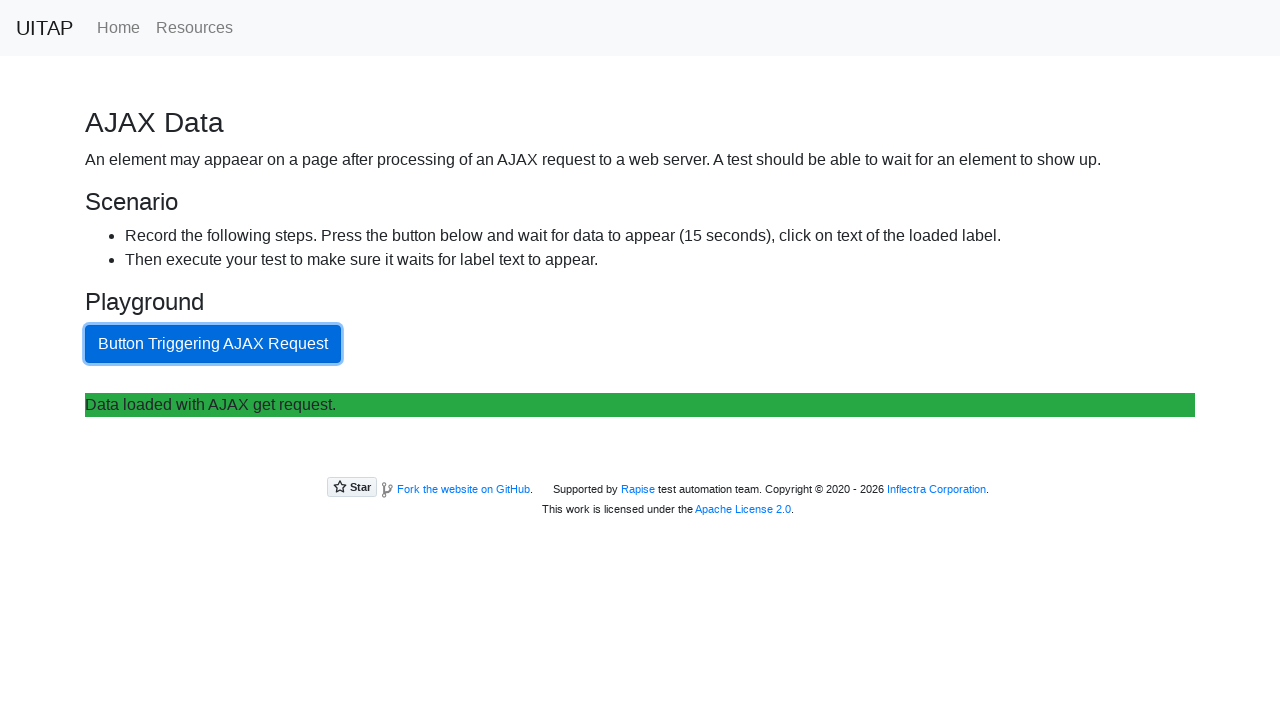

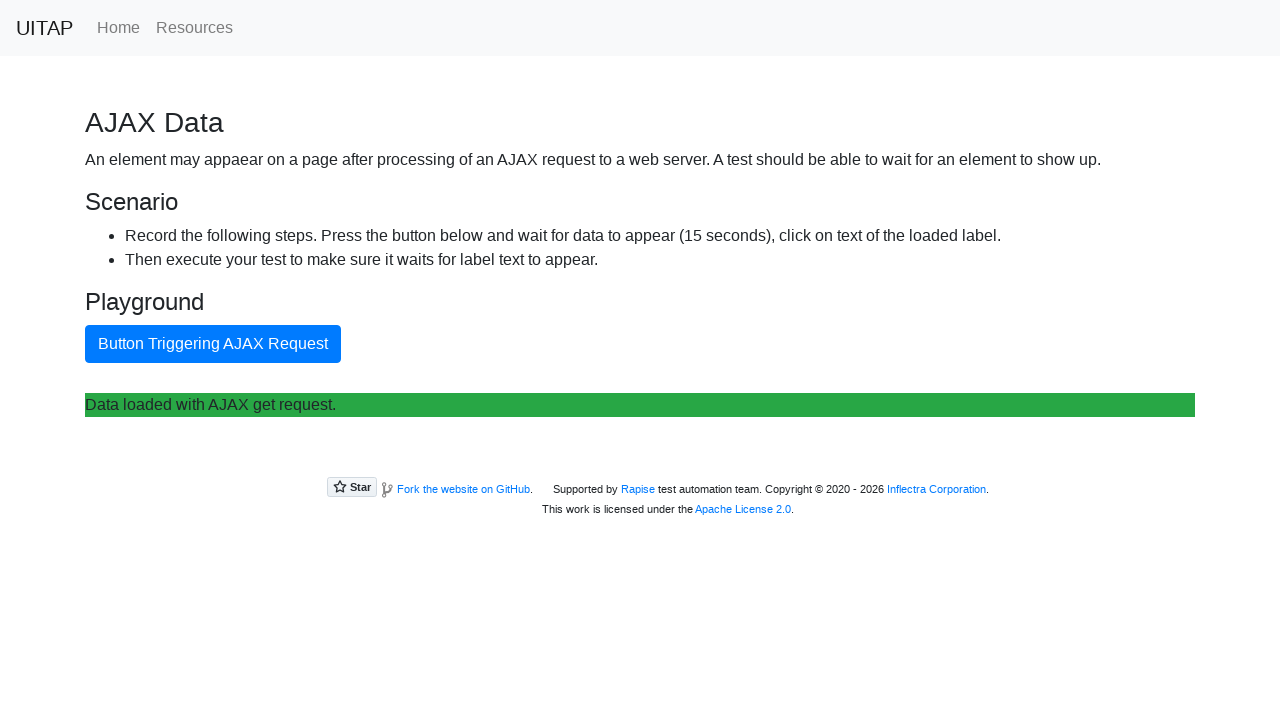